Tests child window handling by clicking a document link, extracting text from the new page, parsing a domain name, and filling it into a username field on the original page

Starting URL: https://rahulshettyacademy.com/loginpagePractise/

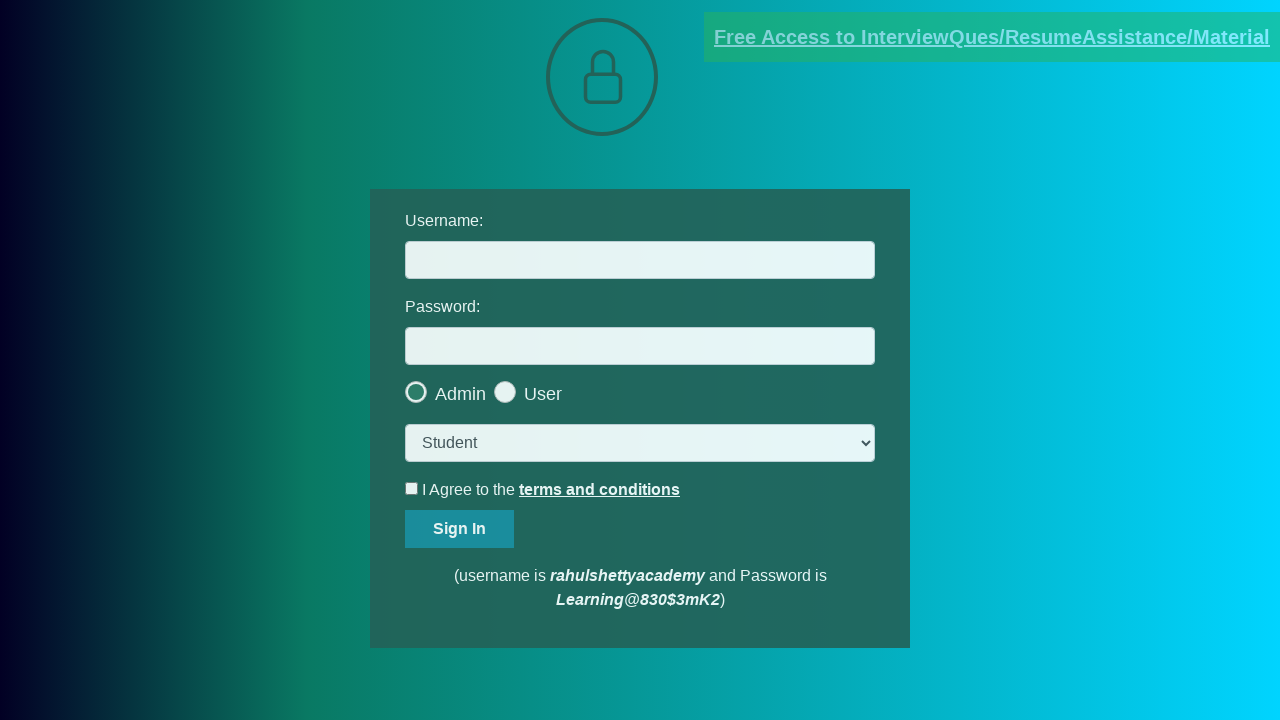

Clicked documents-request link to open child window at (992, 37) on [href*='documents-request']
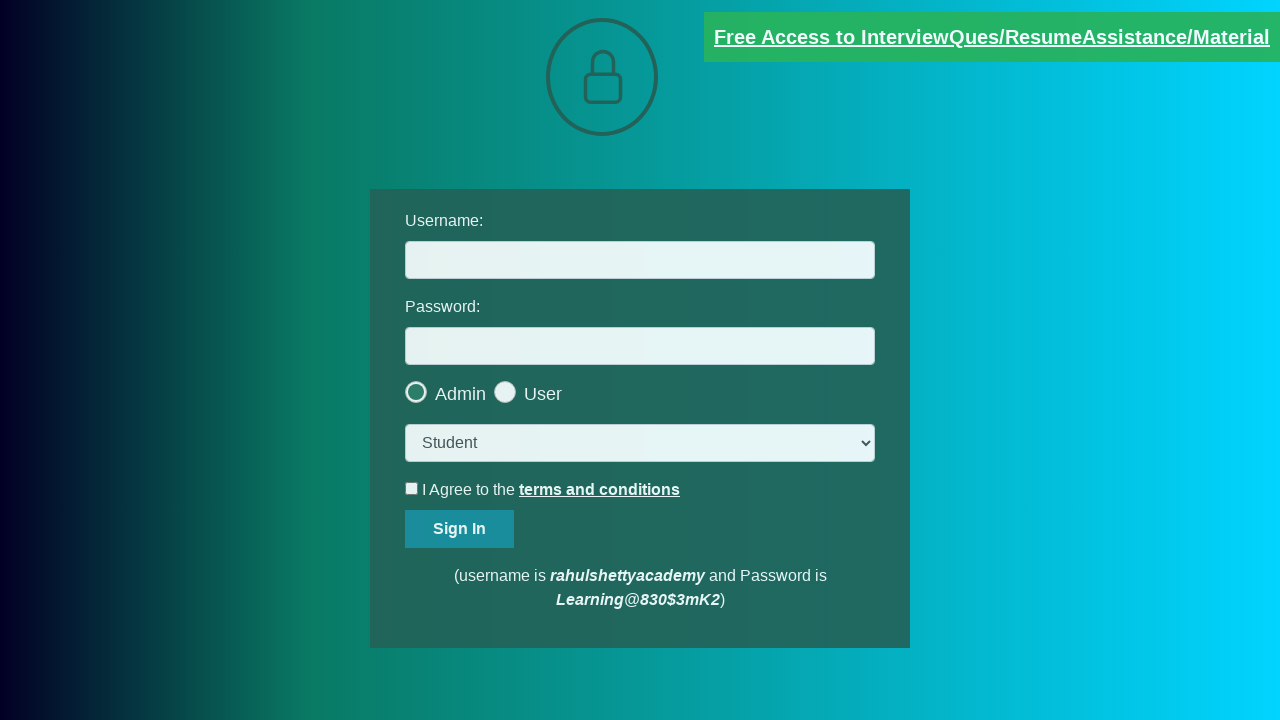

Child window/page opened successfully
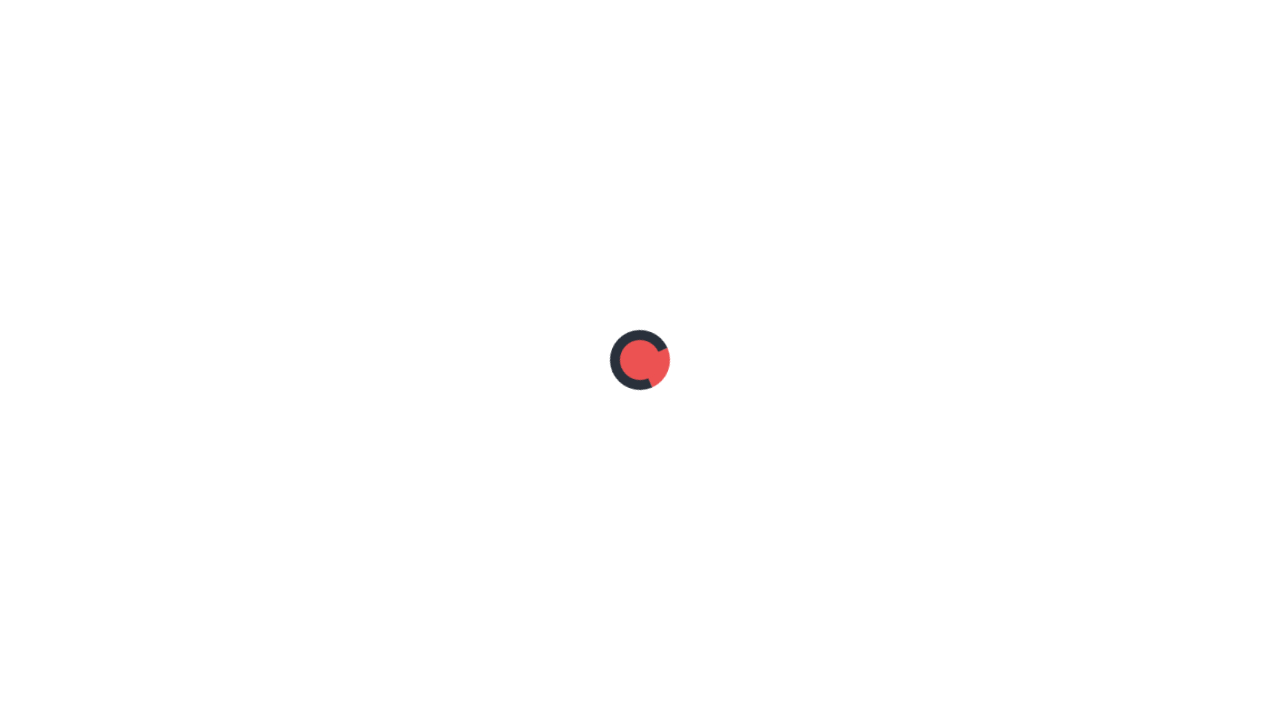

Waited for .red element to load in child page
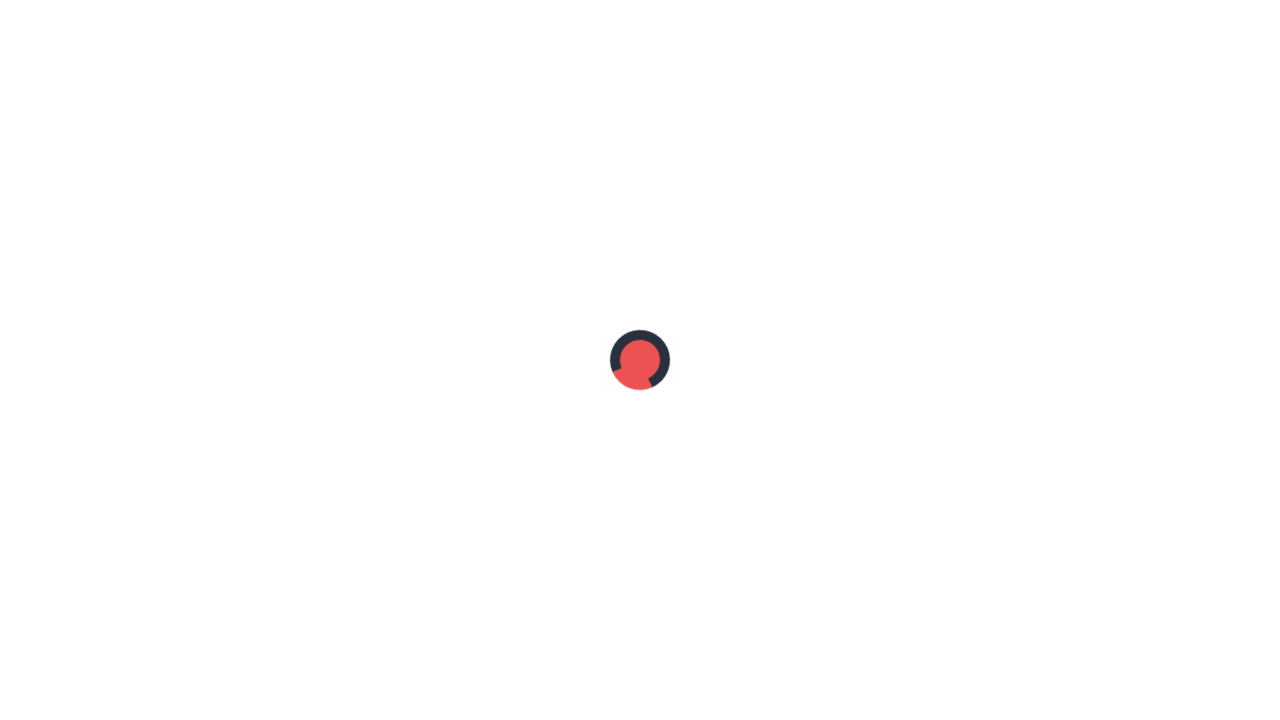

Extracted text from .red element: 'Please email us at mentor@rahulshettyacademy.com with below template to receive response '
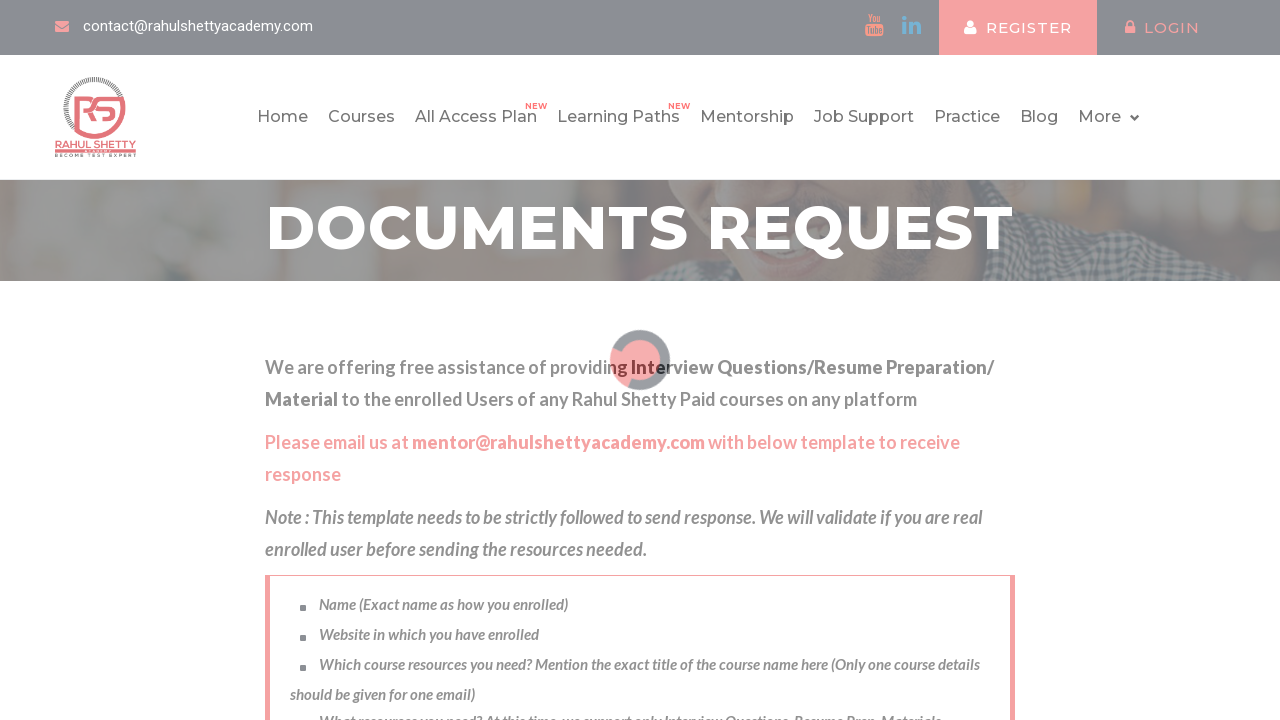

Parsed domain name from text: 'rahulshettyacademy.com'
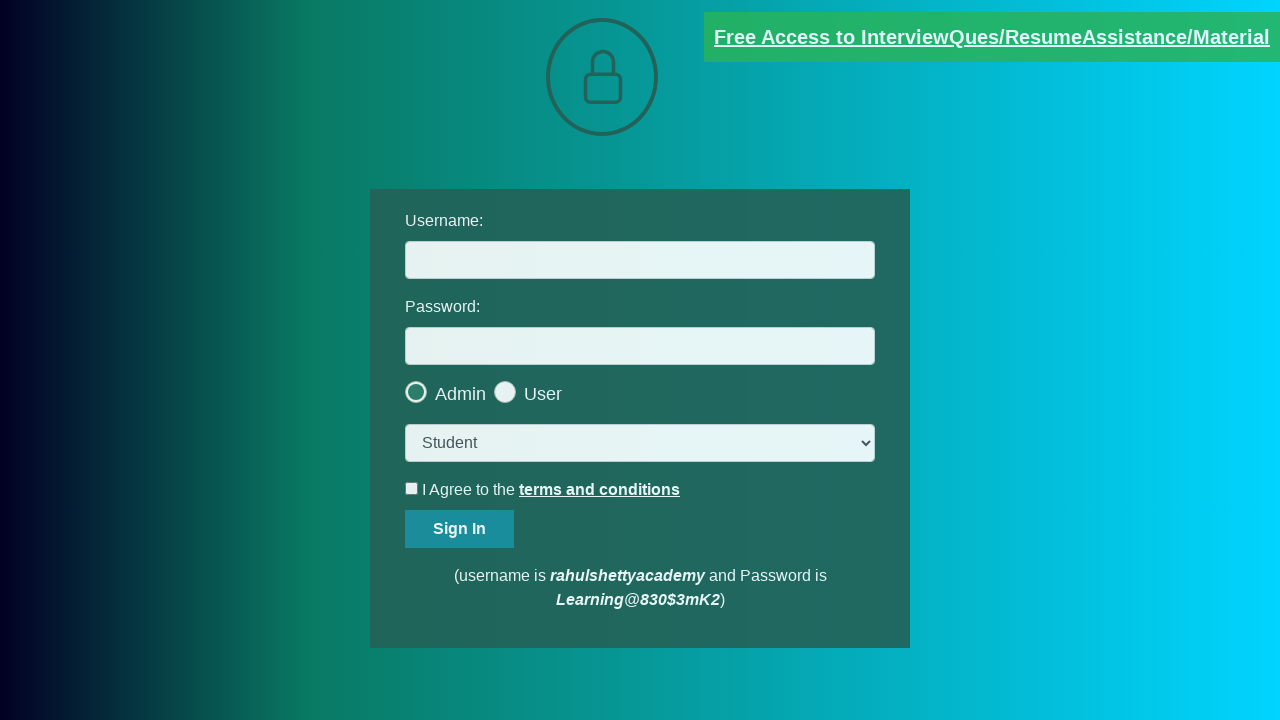

Filled username field with extracted domain: 'rahulshettyacademy.com' on #username
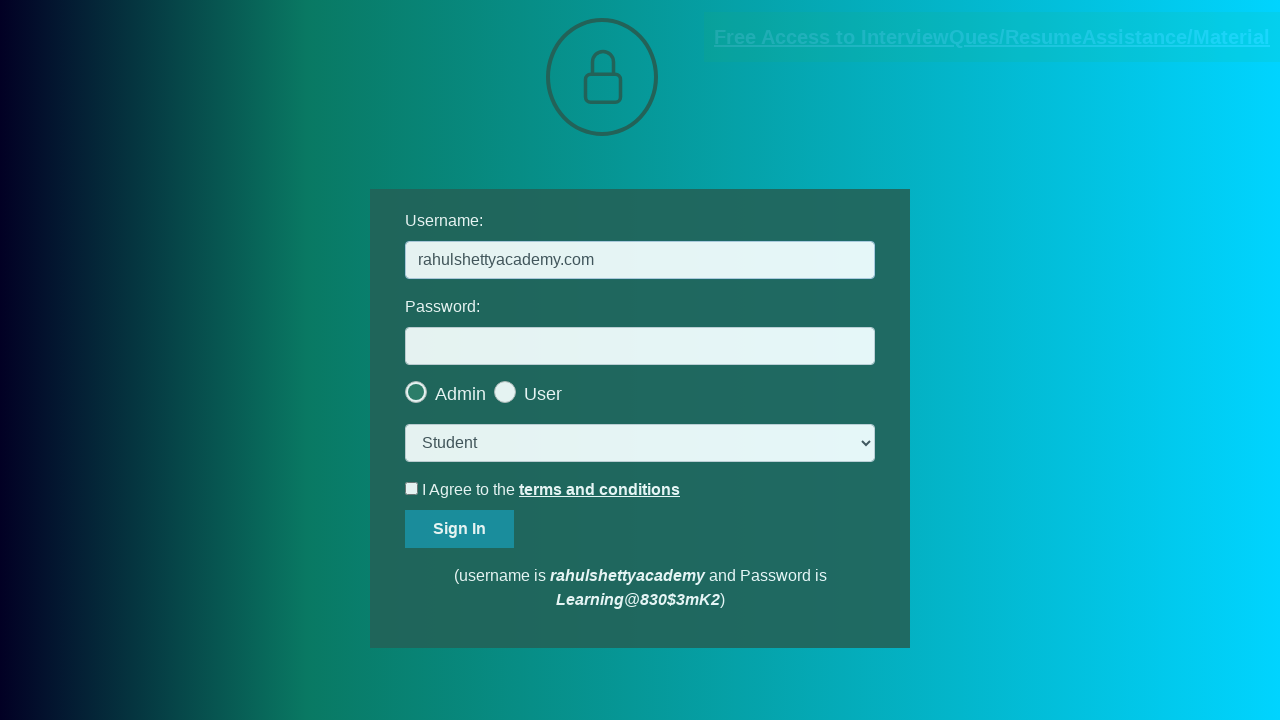

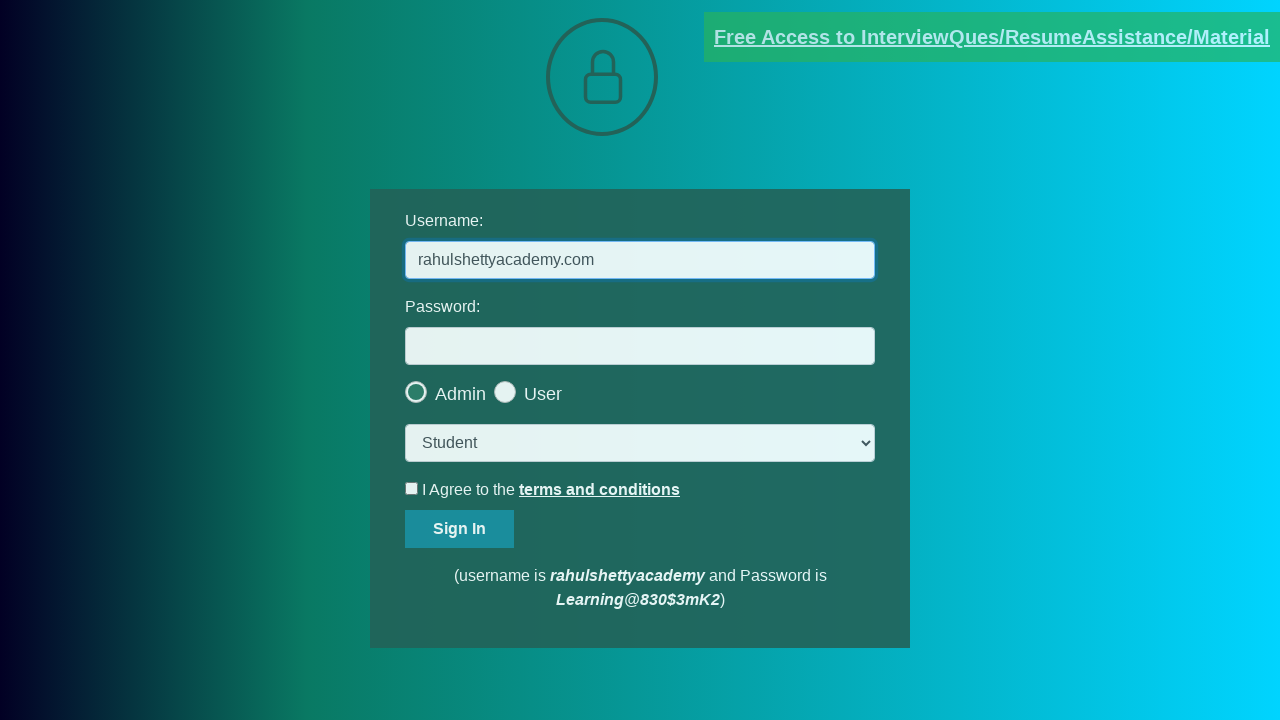